Tests sorting products by popularity using the dropdown selector on the shop page

Starting URL: http://practice.automationtesting.in/

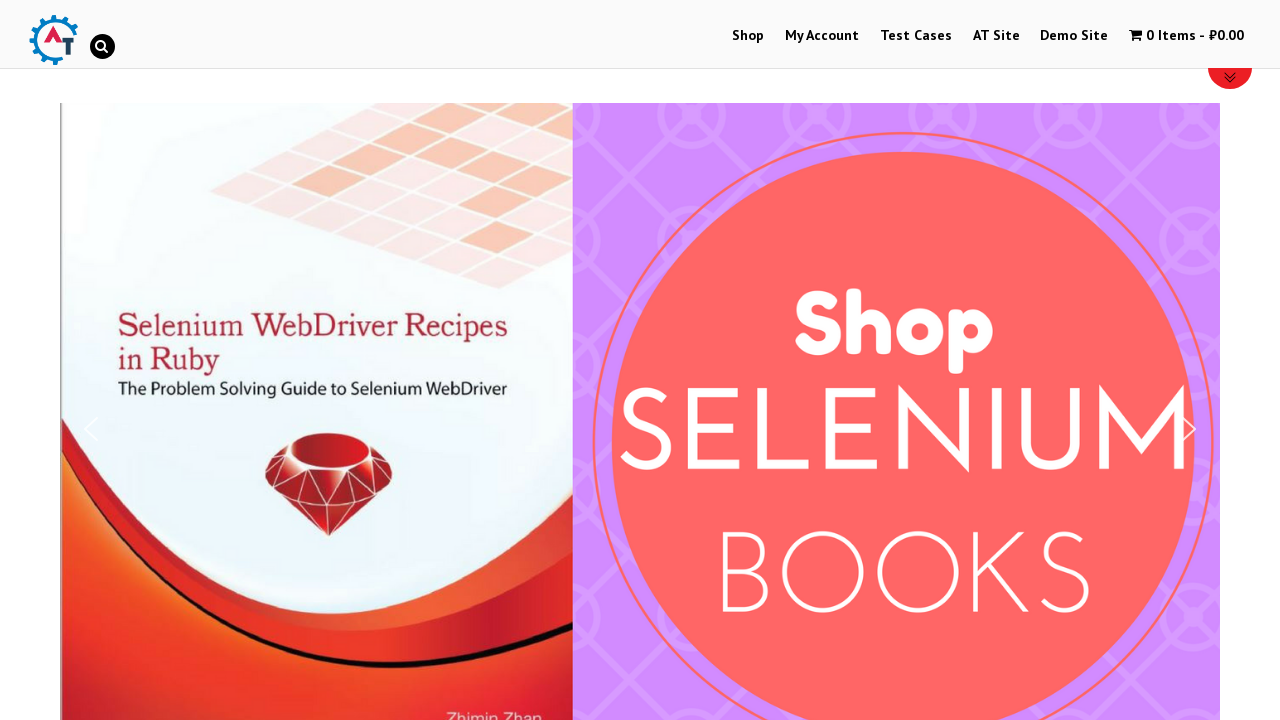

Clicked on Shop menu at (748, 36) on xpath=//li[@id='menu-item-40']/a
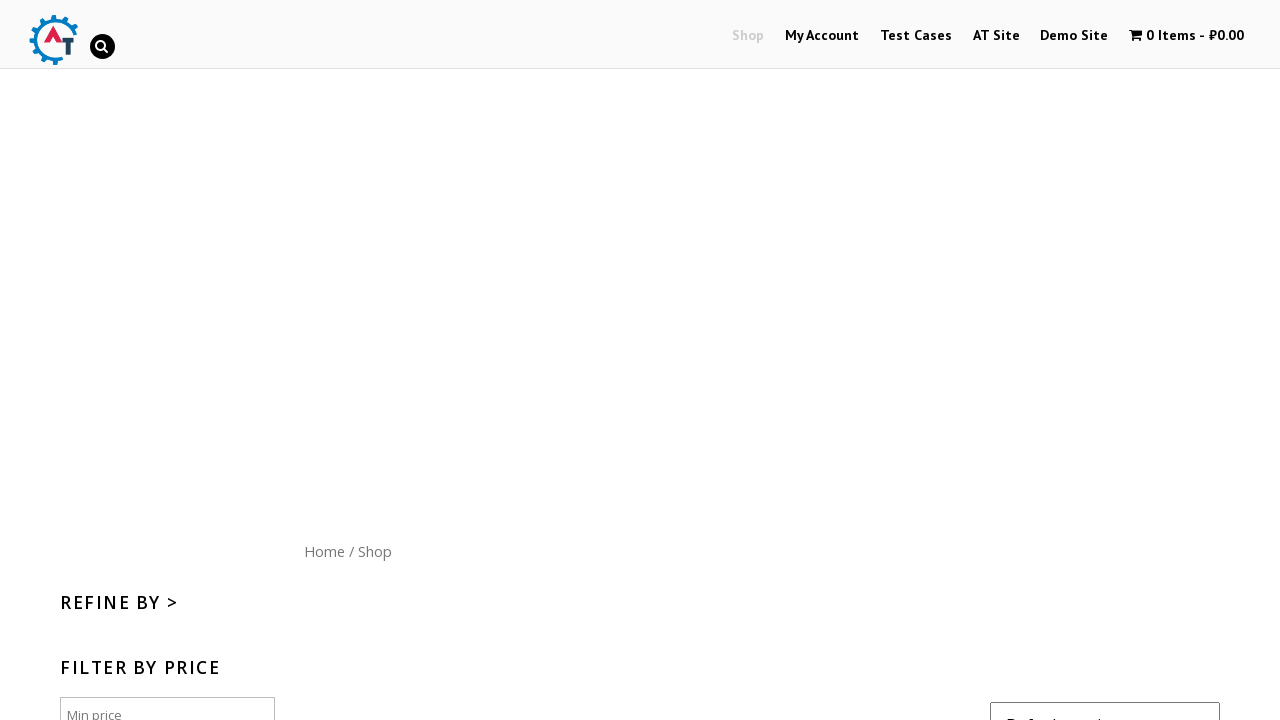

Selected 'popularity' option from sort dropdown on //*[@id='content']/form/select
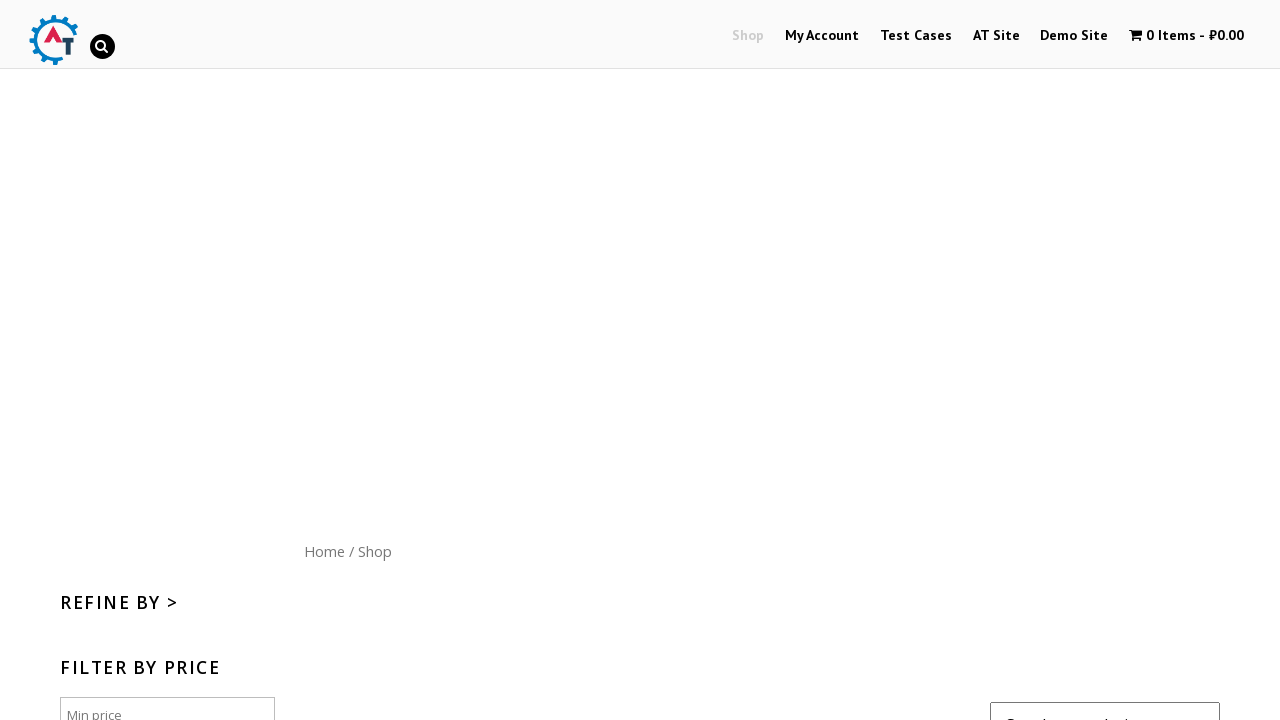

Products reloaded after sorting by popularity
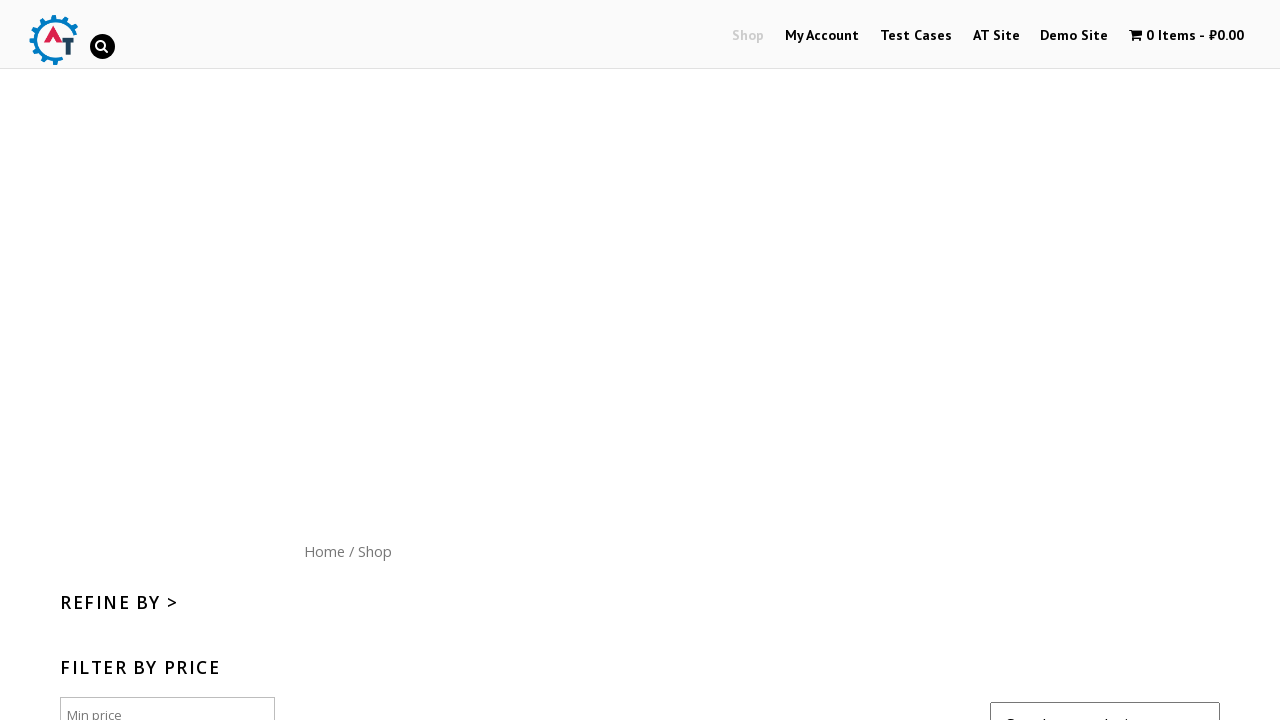

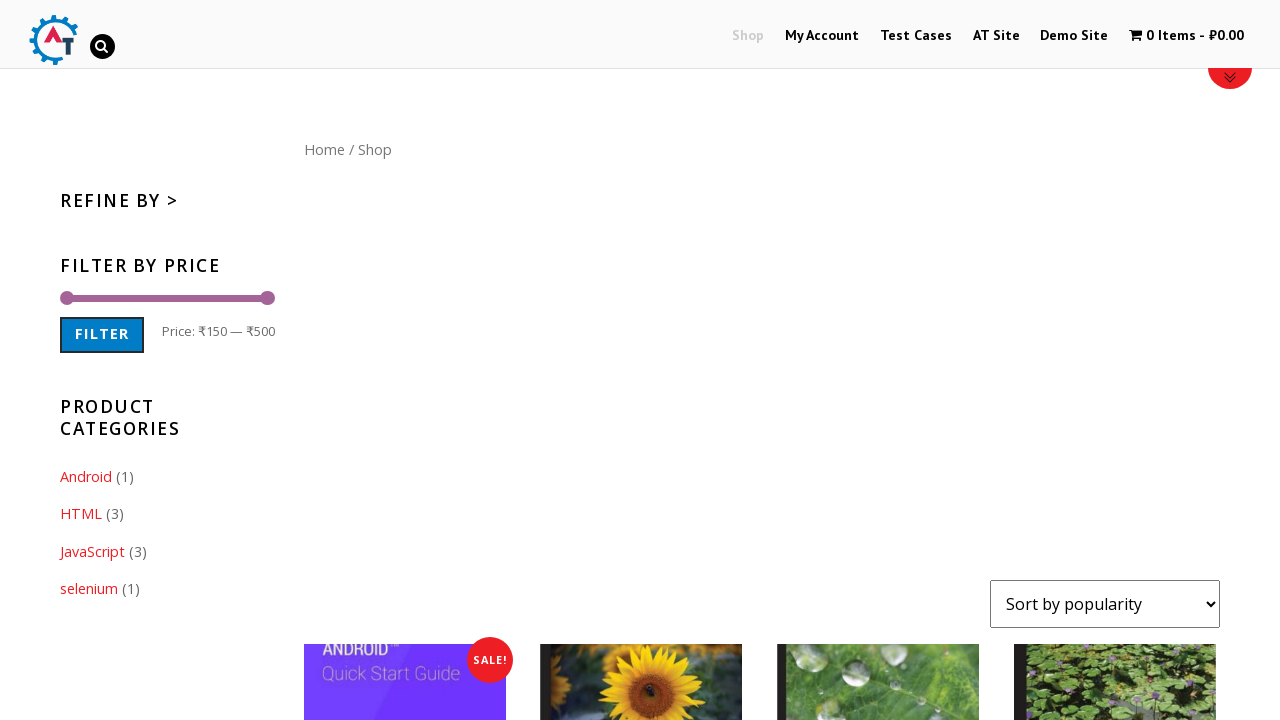